Tests nested iframe navigation by clicking on "Nested Frames" link, switching into the top frame, then into the middle frame, and verifying the content is accessible.

Starting URL: https://the-internet.herokuapp.com/

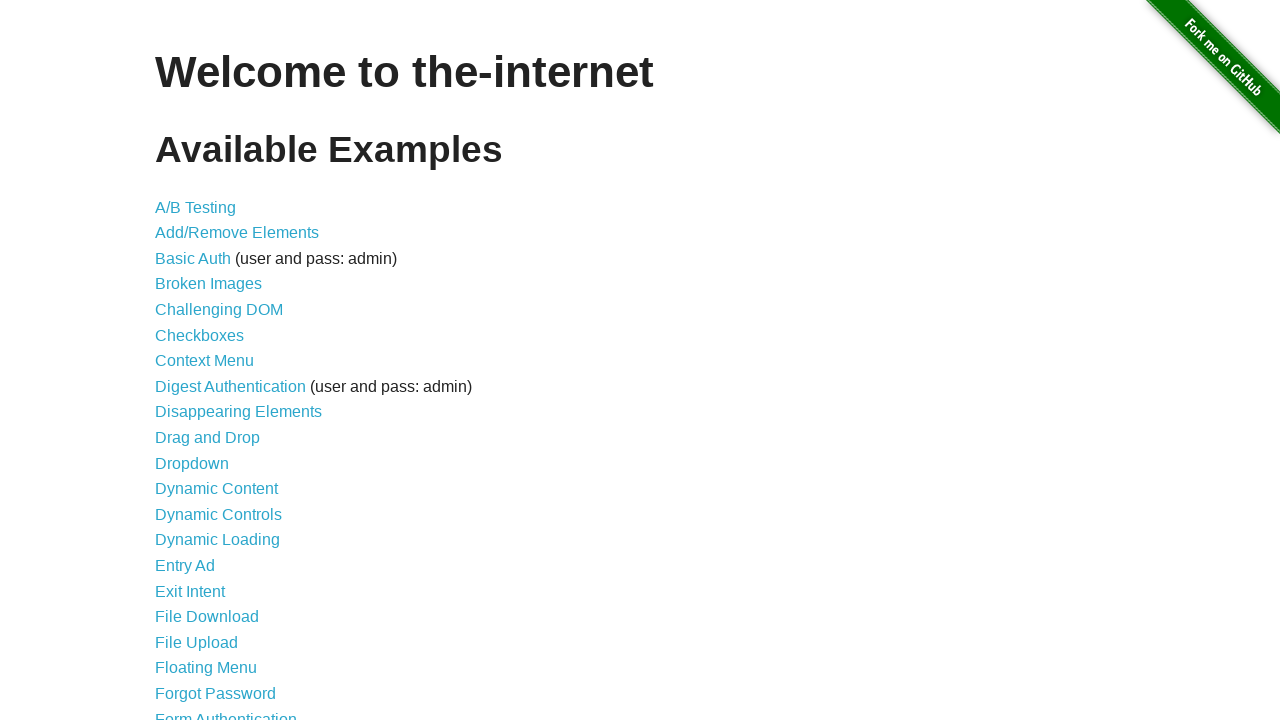

Clicked on 'Nested Frames' link at (210, 395) on text=Nested Frames
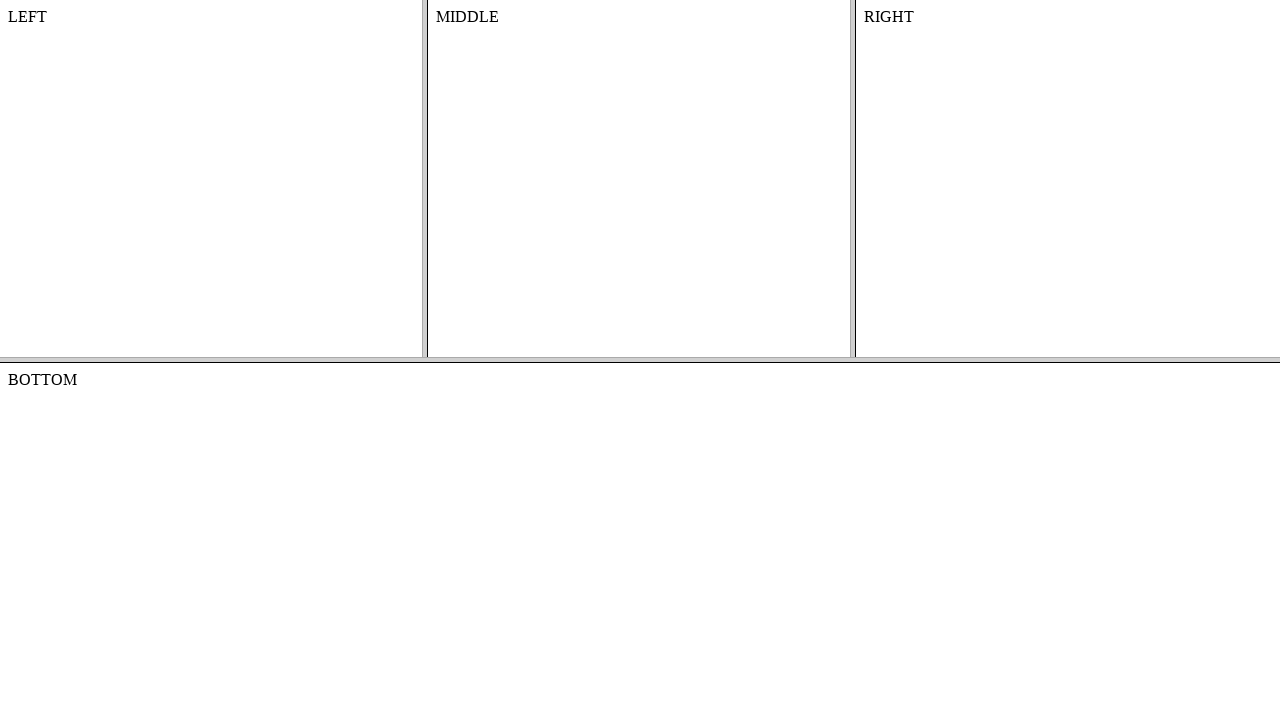

Located and switched to top frame
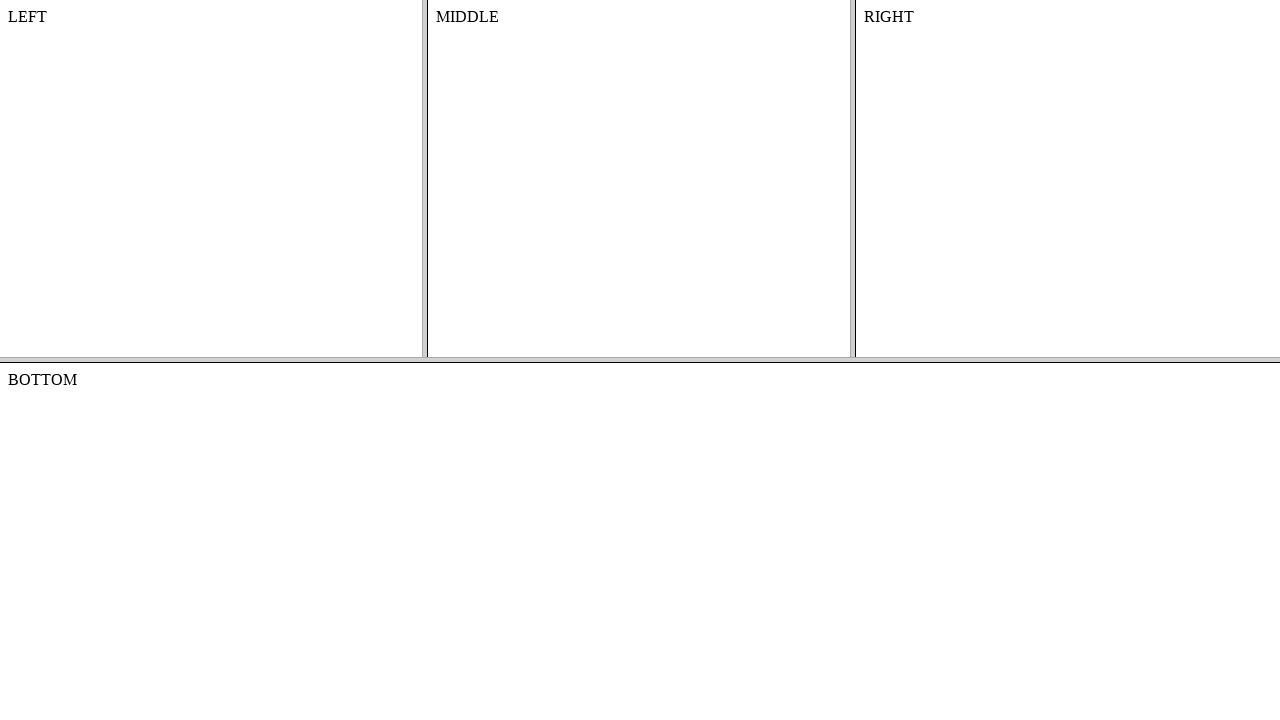

Located middle frame within top frame
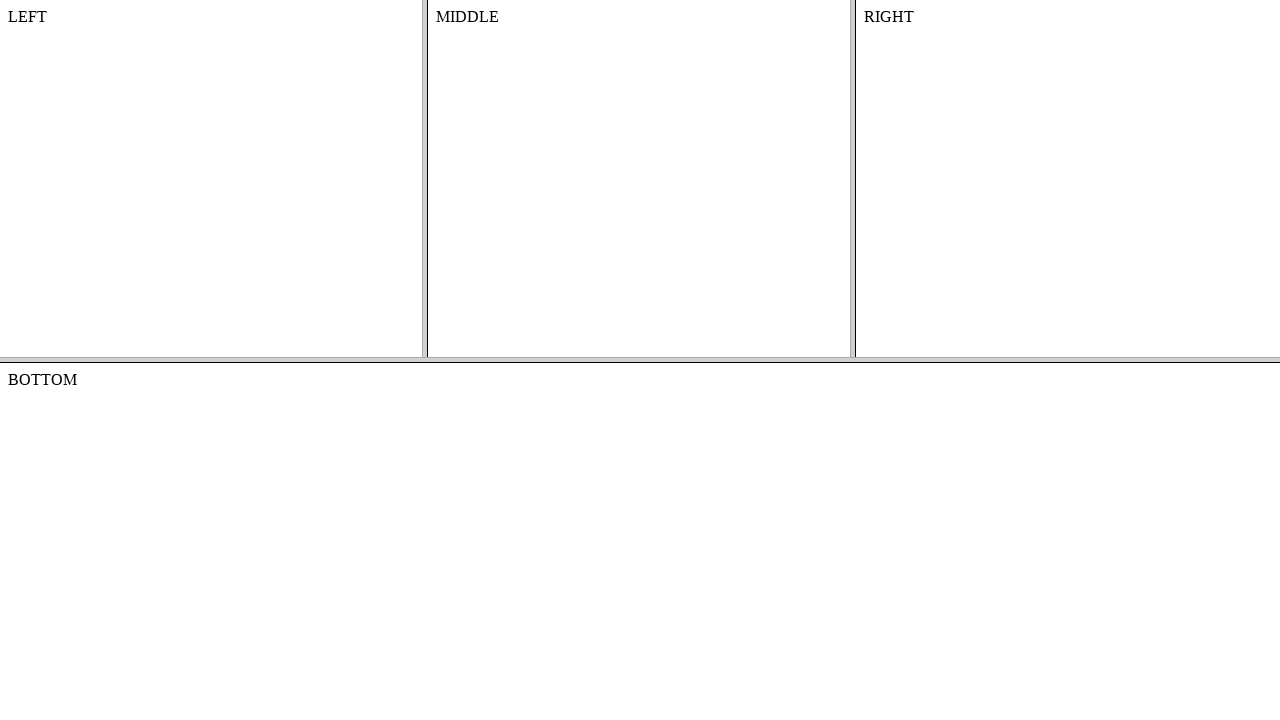

Verified content element is present in middle frame
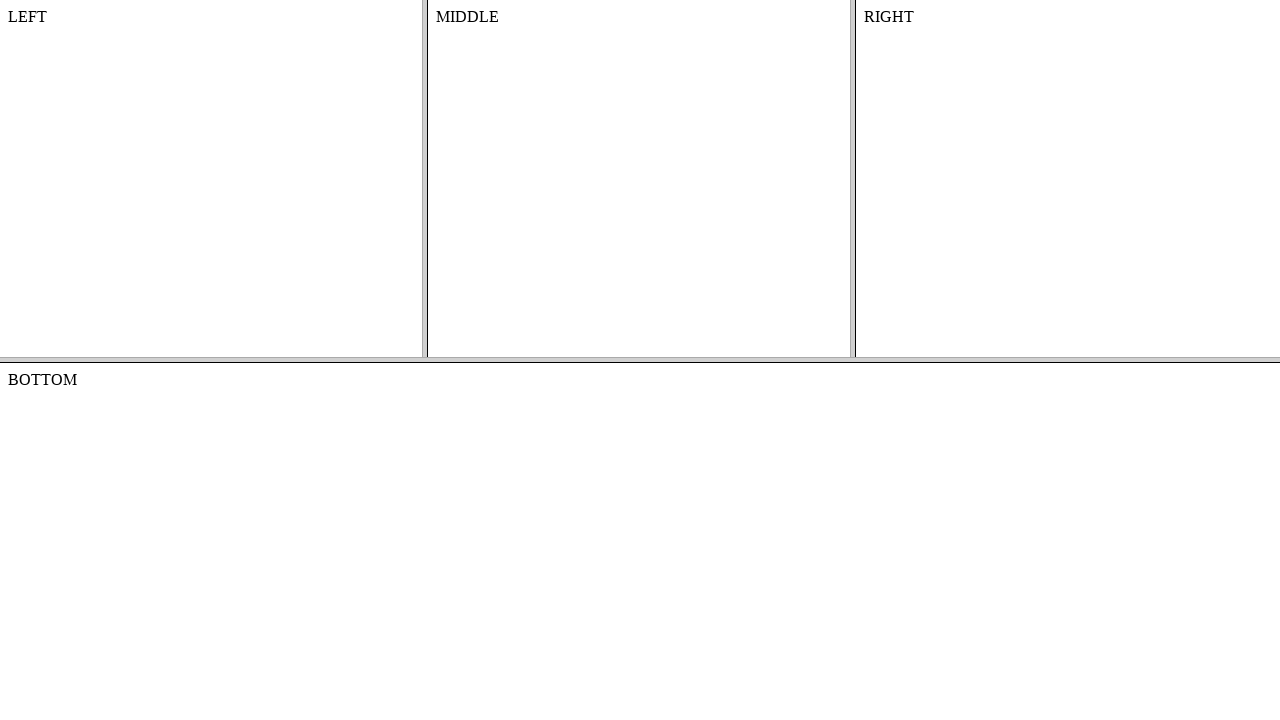

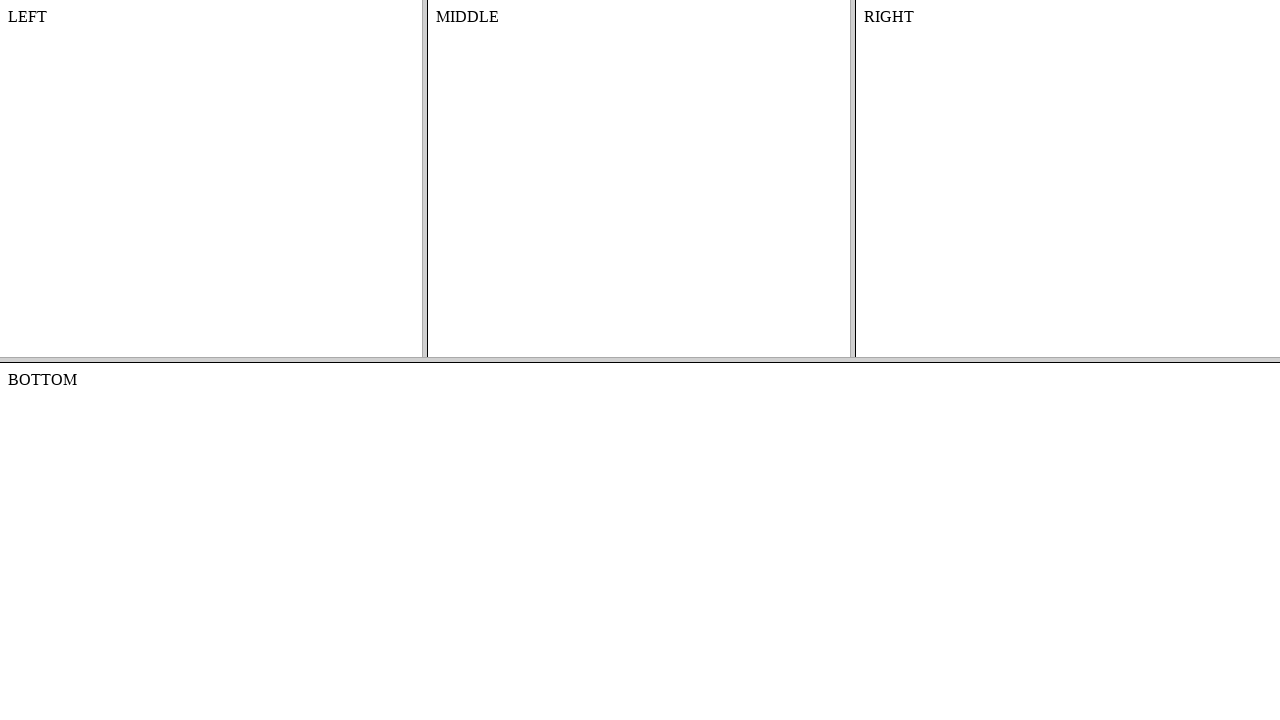